Navigates to Rediff.com homepage and clicks on a navigation element in the header section

Starting URL: http://rediff.com

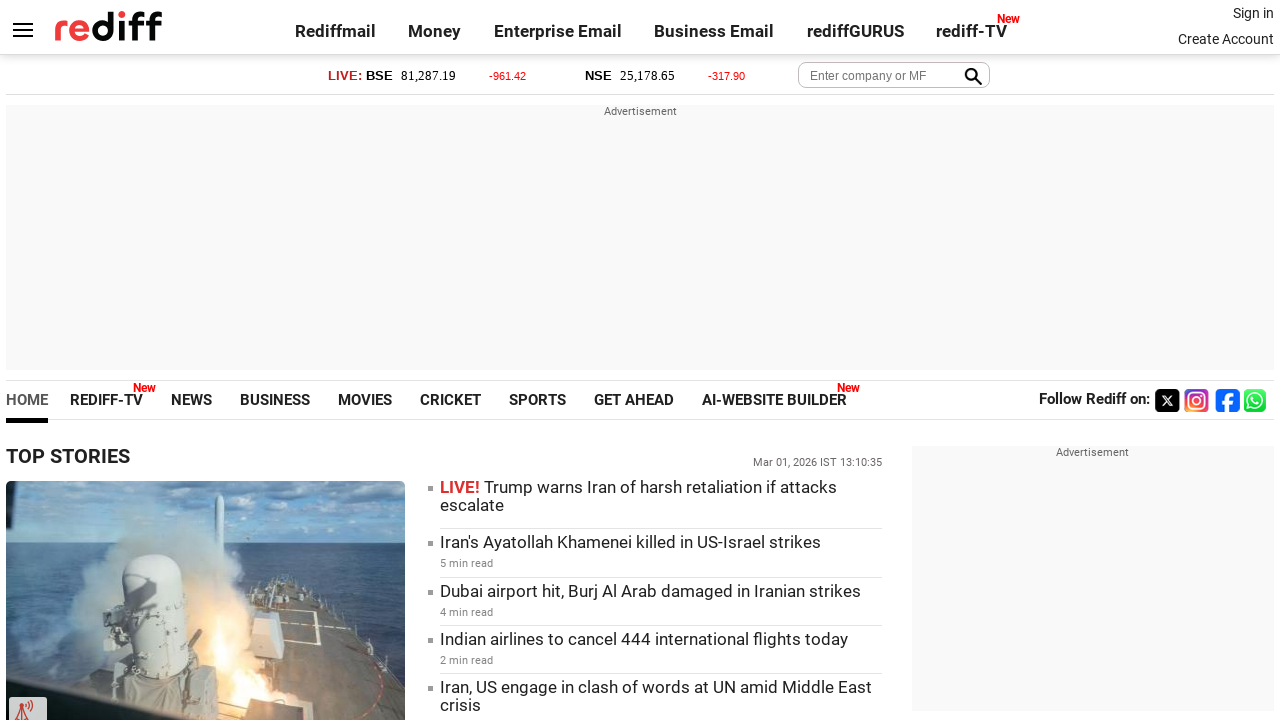

Navigated to Rediff.com homepage
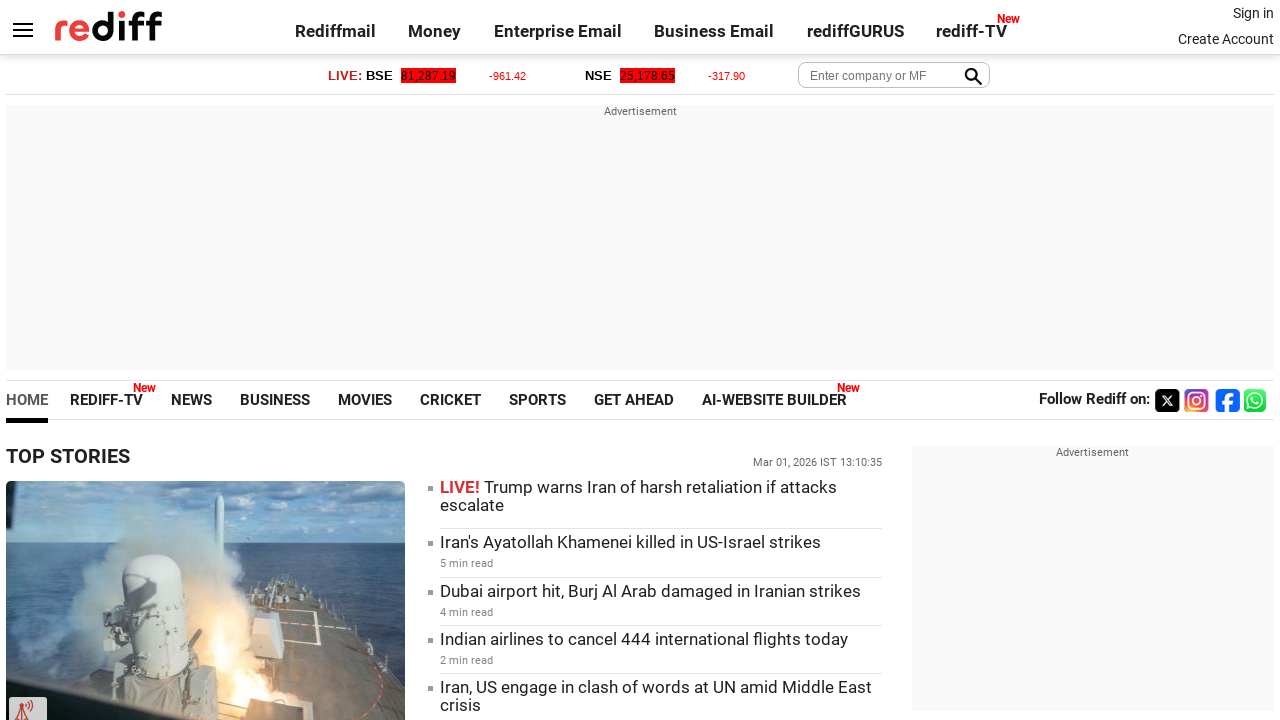

Clicked on navigation element in header section at (108, 26) on xpath=//html/body/div/div/div[2]/a
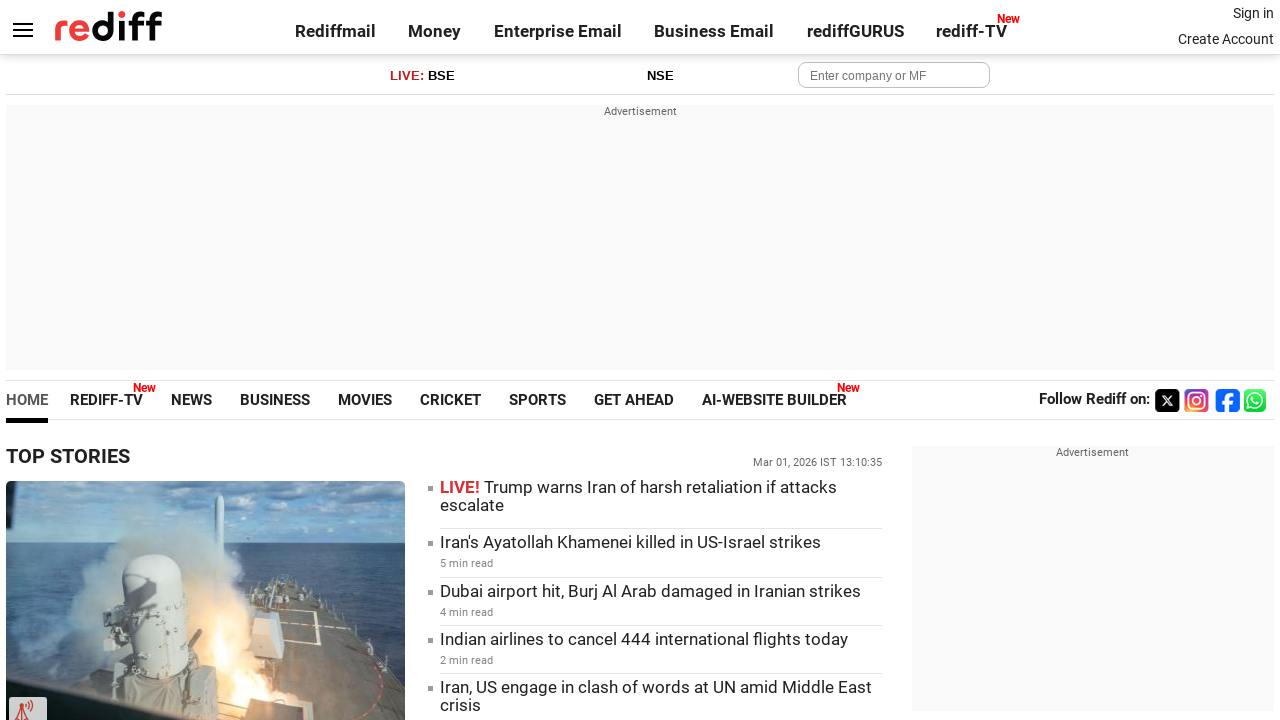

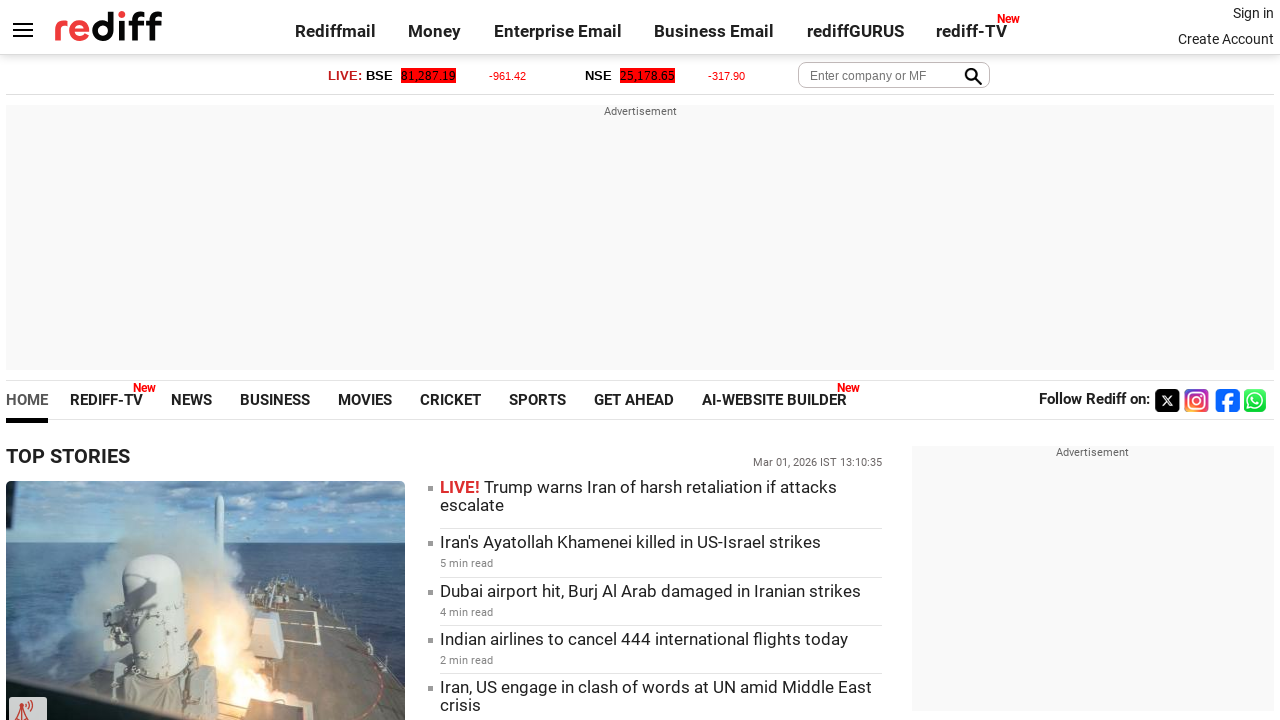